Clicks the adder button and waits for the dynamically added red box element to appear

Starting URL: https://www.selenium.dev/selenium/web/dynamic.html

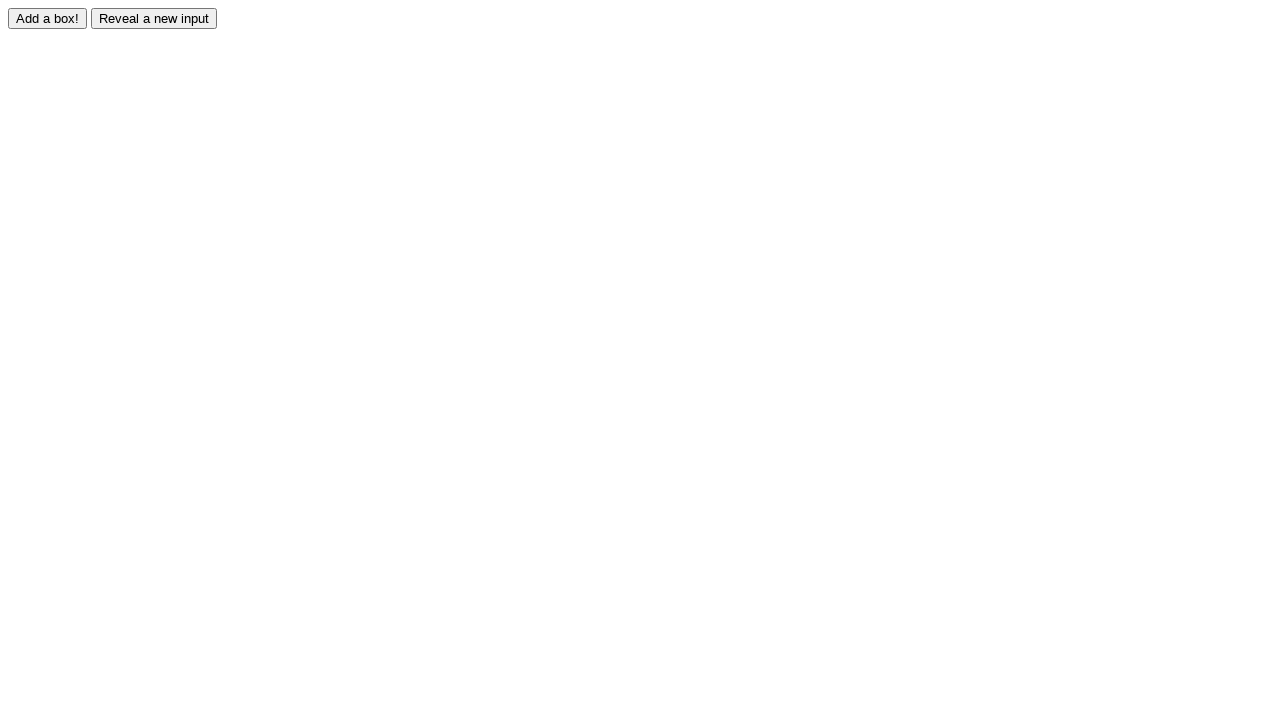

Navigated to dynamic.html test page
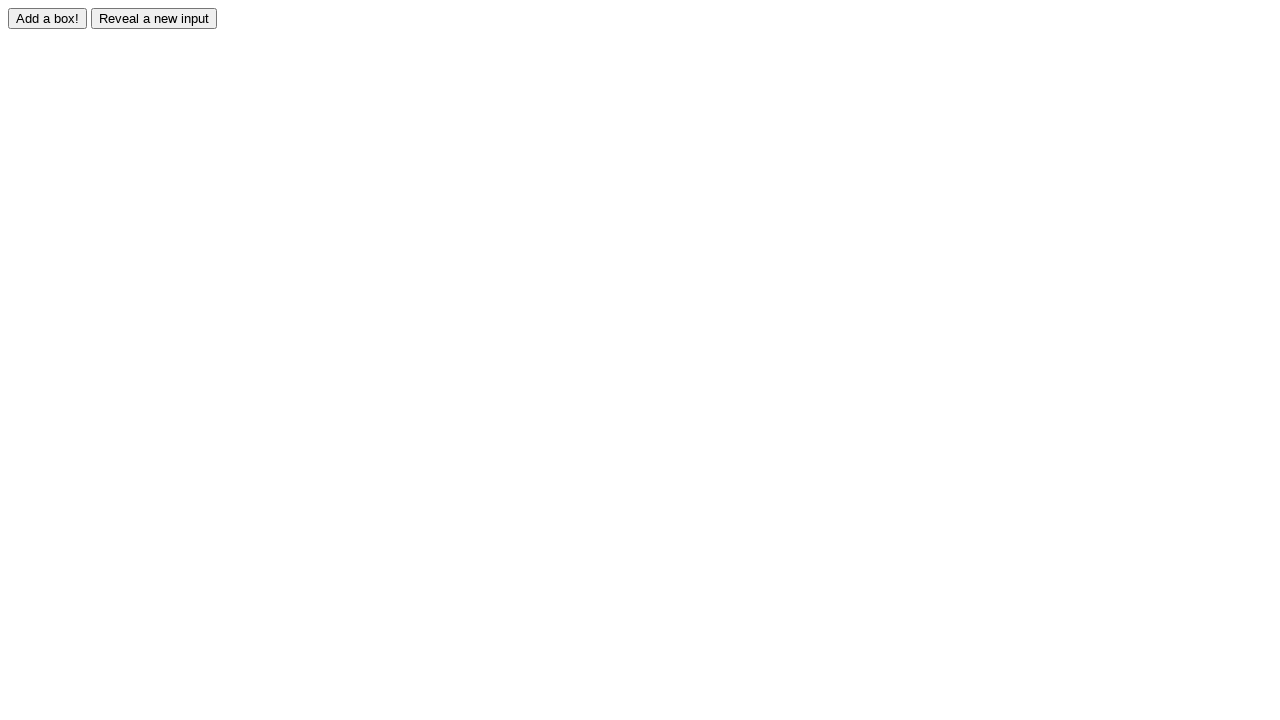

Clicked the adder button at (48, 18) on #adder
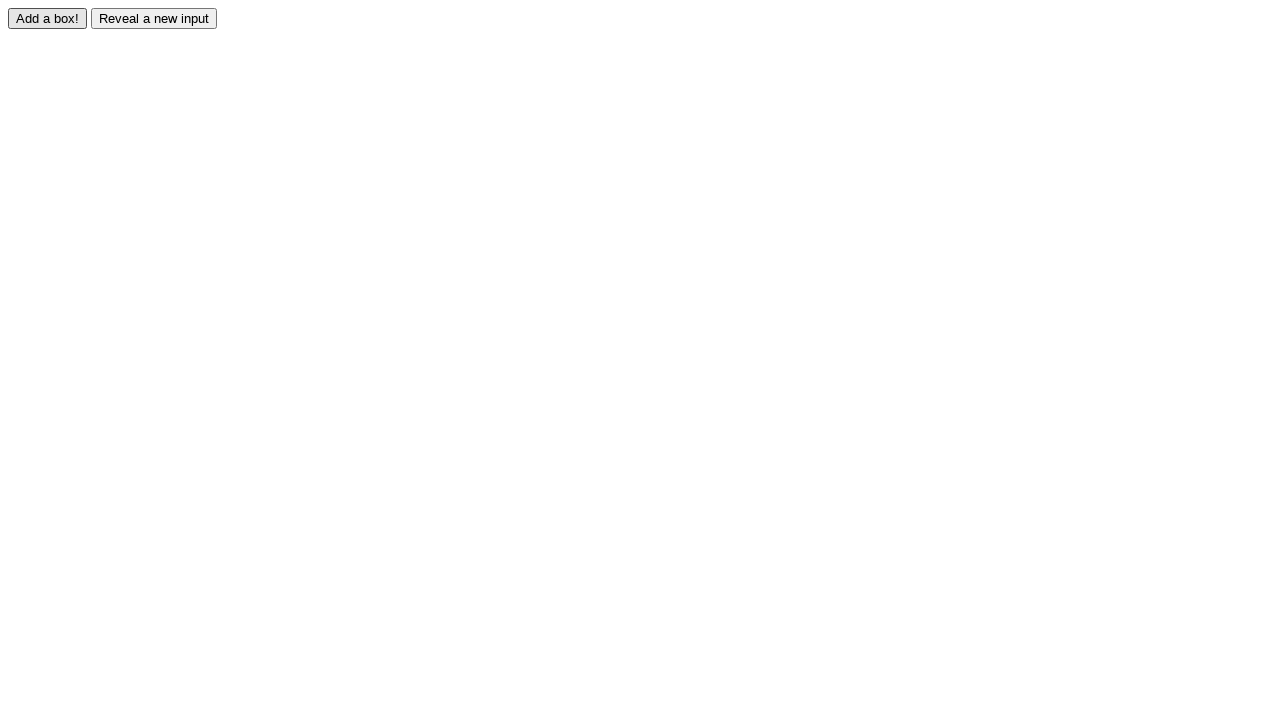

Waited for dynamically added red box element to appear
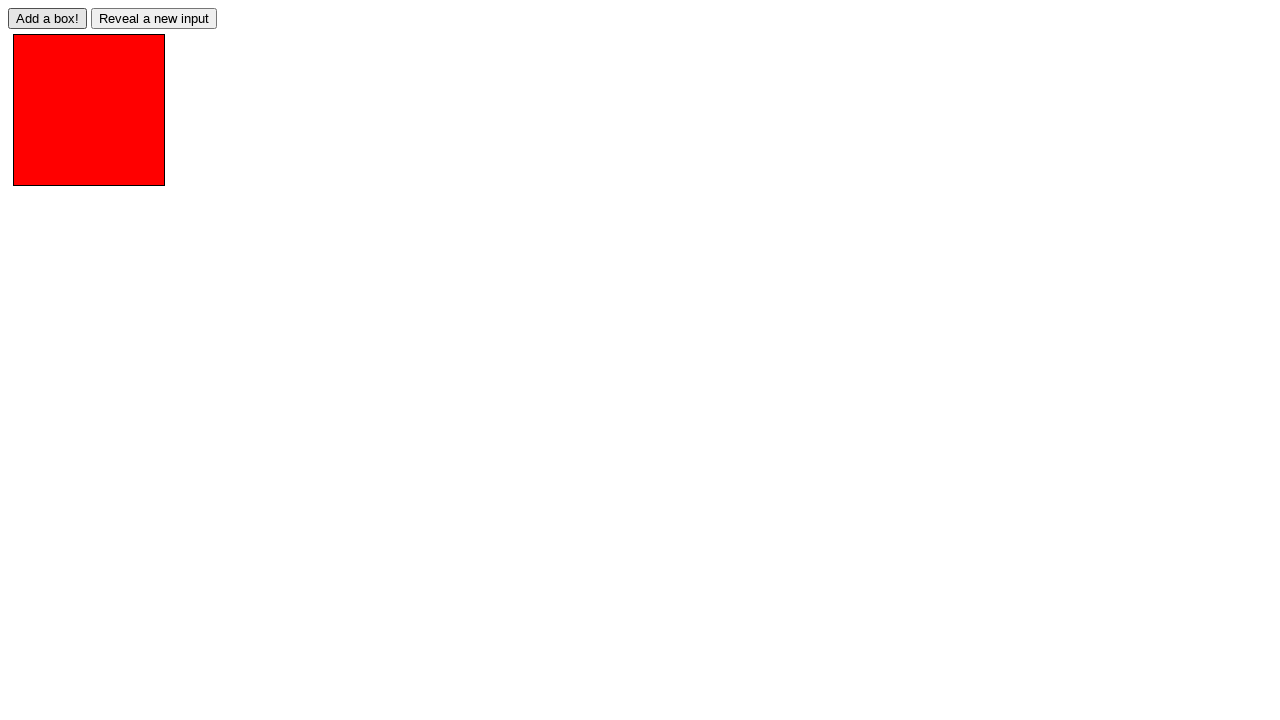

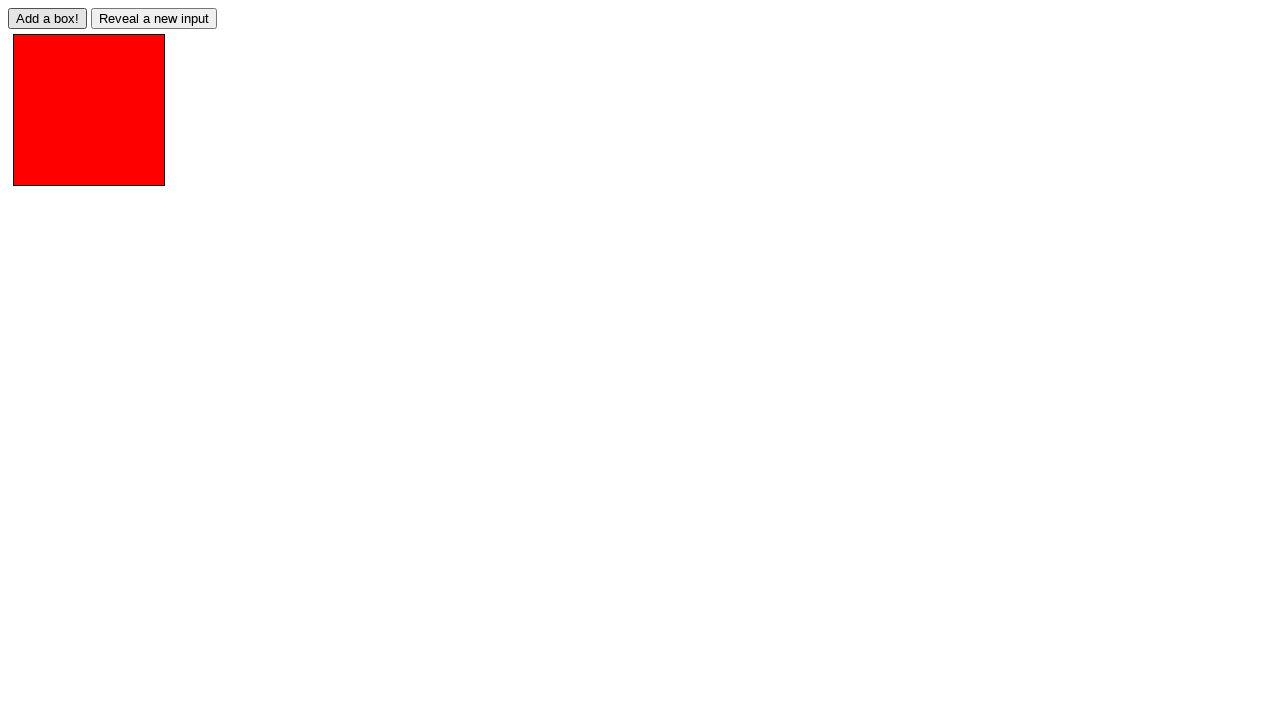